Tests navigation from login page to registration form by clicking 'Sign Up' button and verifying the redirect and form header

Starting URL: https://trade.mangotrade.com/en/login

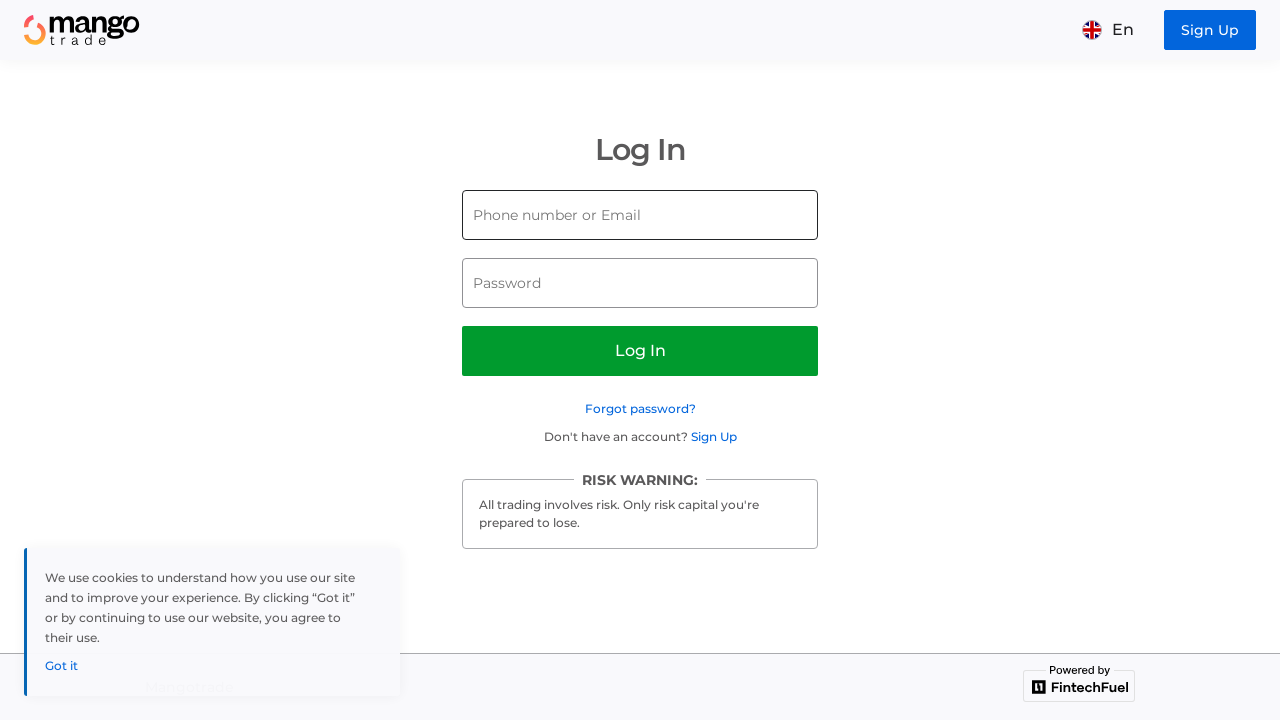

Clicked 'Sign Up' button in header at (1210, 30) on [data-test-id=header-register-button]
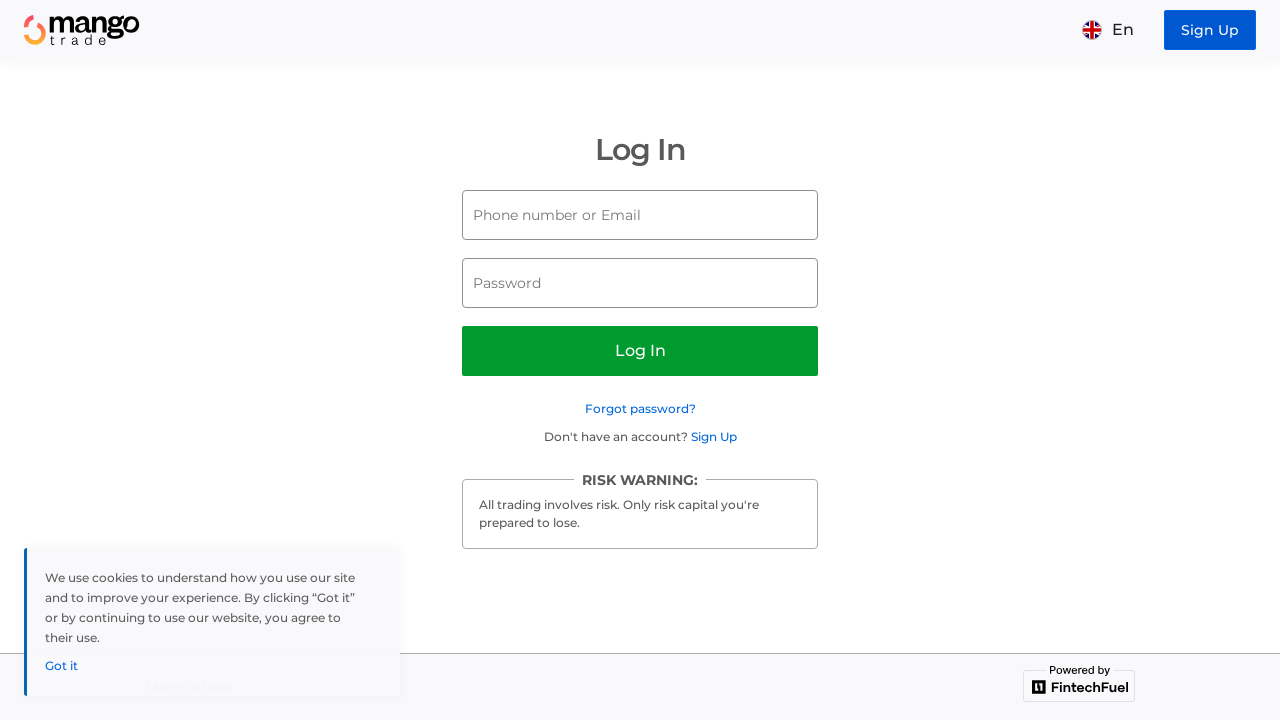

Navigation to registration page completed
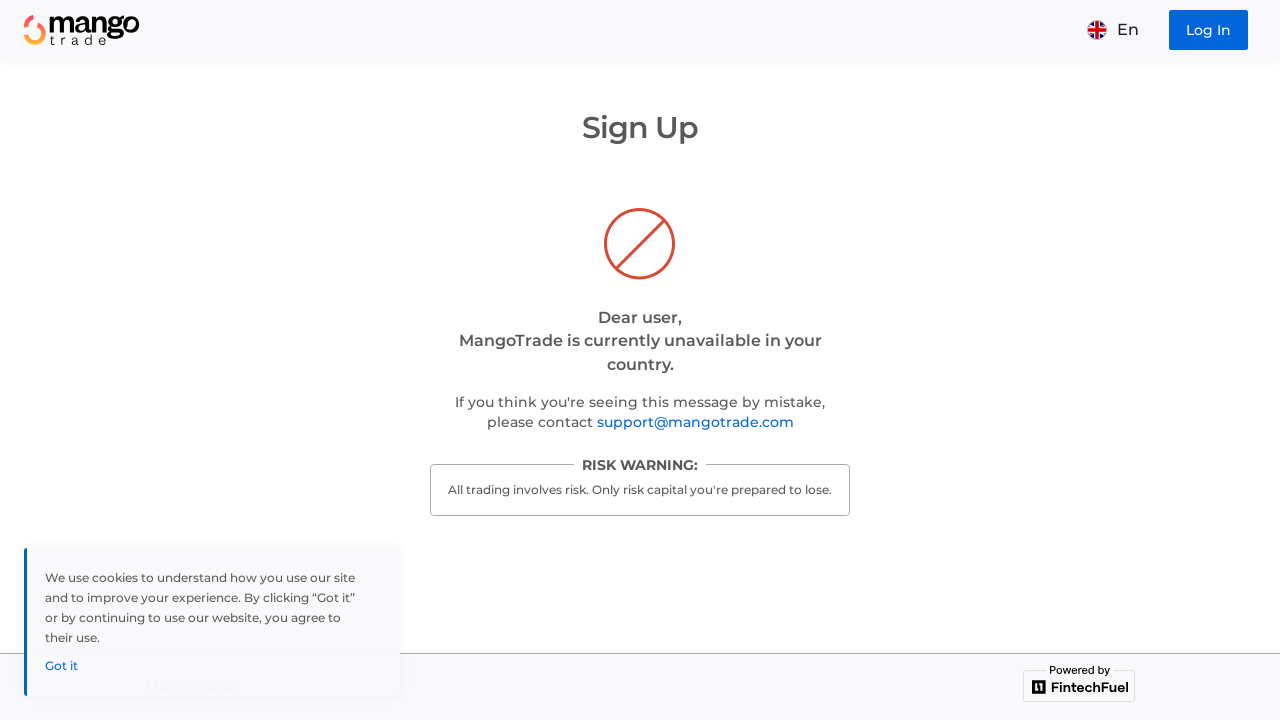

Verified URL is https://trade.mangotrade.com/en/register
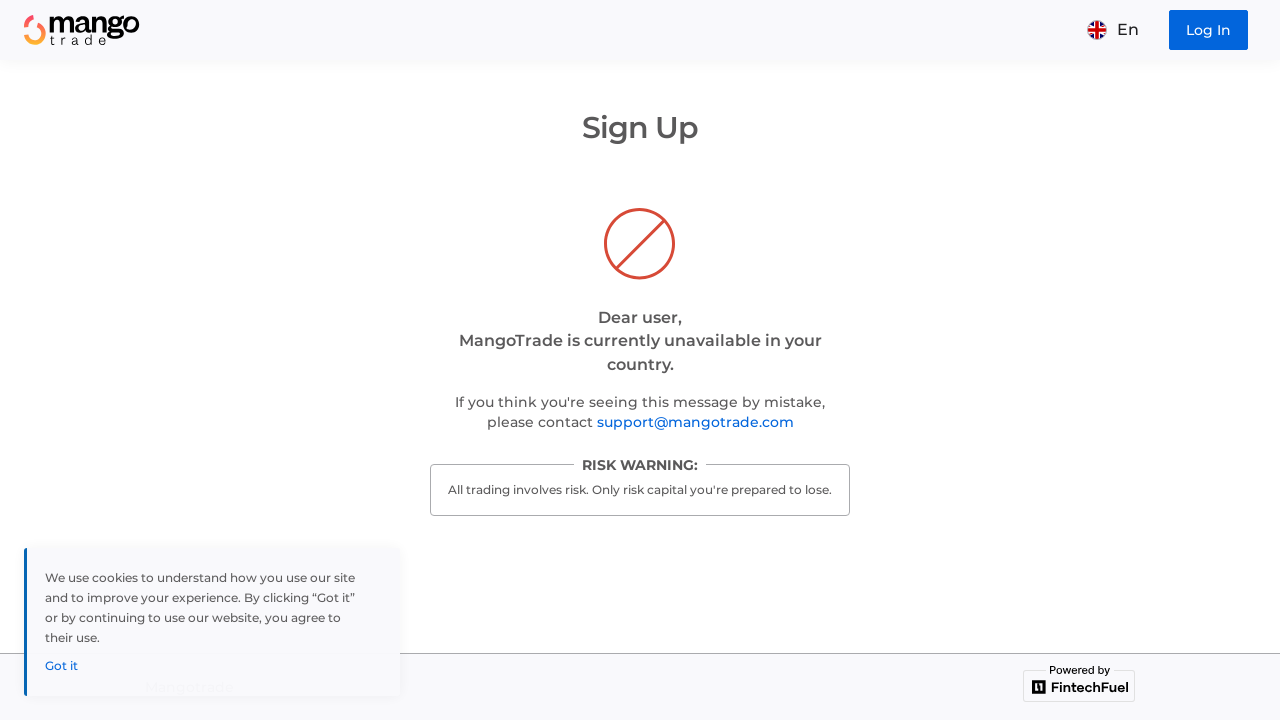

Verified registration form header displays 'Sign Up' text
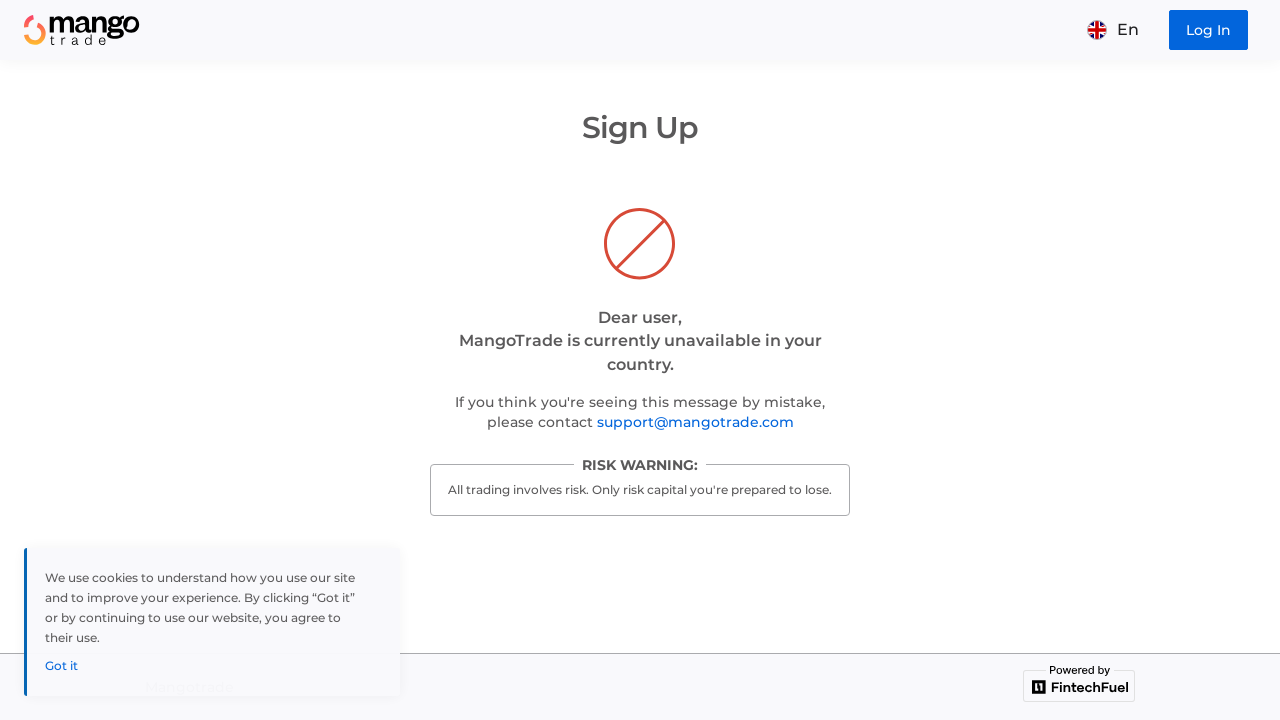

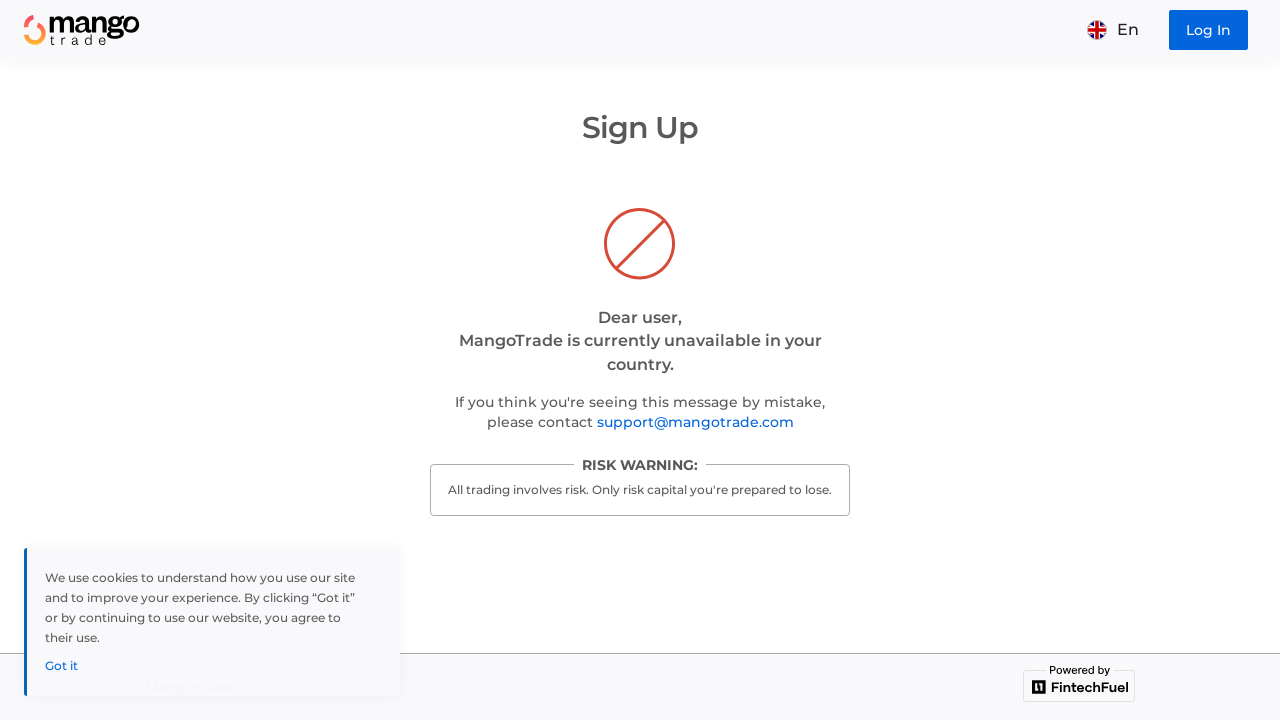